Tests handling a simple JavaScript alert by clicking a button, switching to the alert, verifying its text, and accepting it.

Starting URL: https://v1.training-support.net/selenium/javascript-alerts

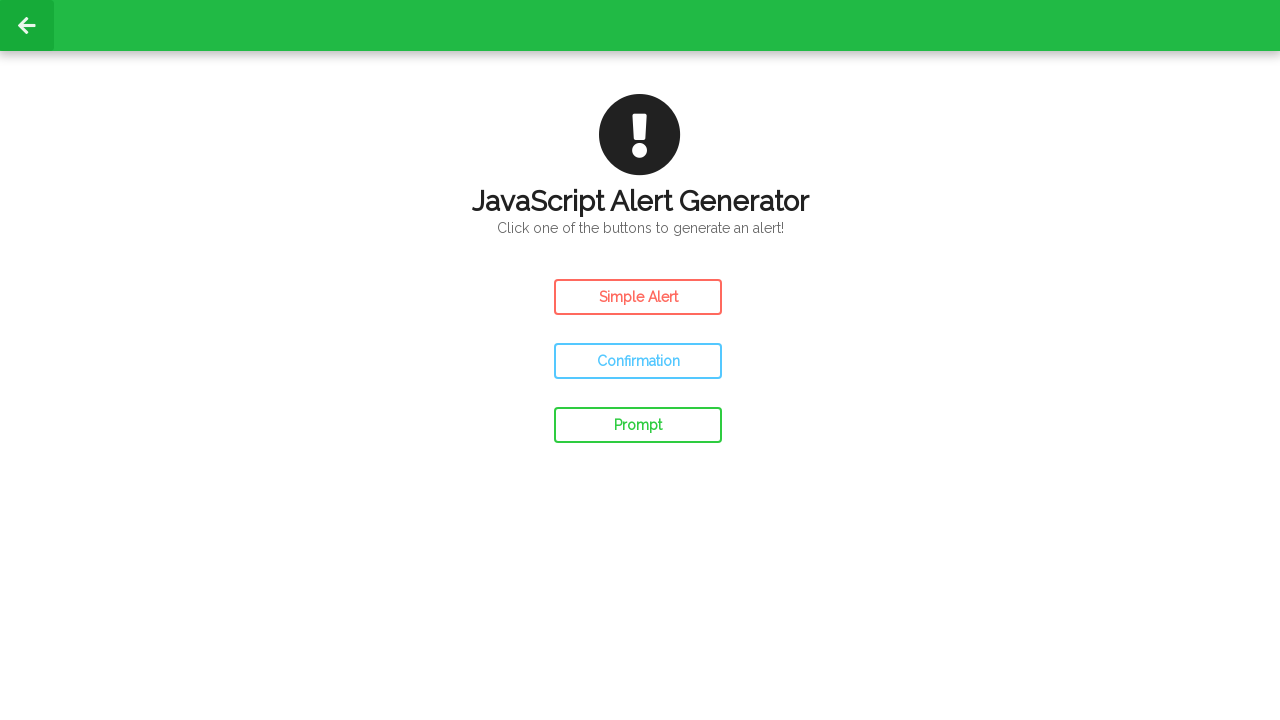

Clicked button to trigger simple JavaScript alert at (638, 297) on #simple
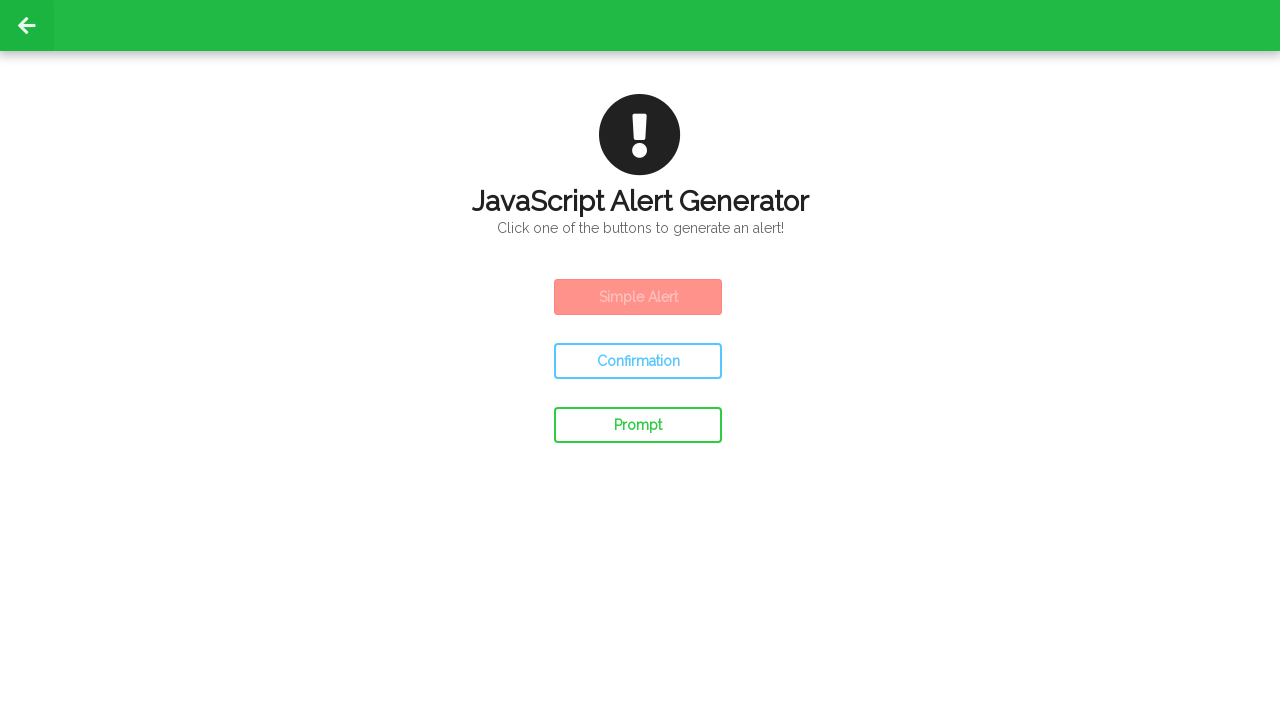

Set up dialog handler to accept alert
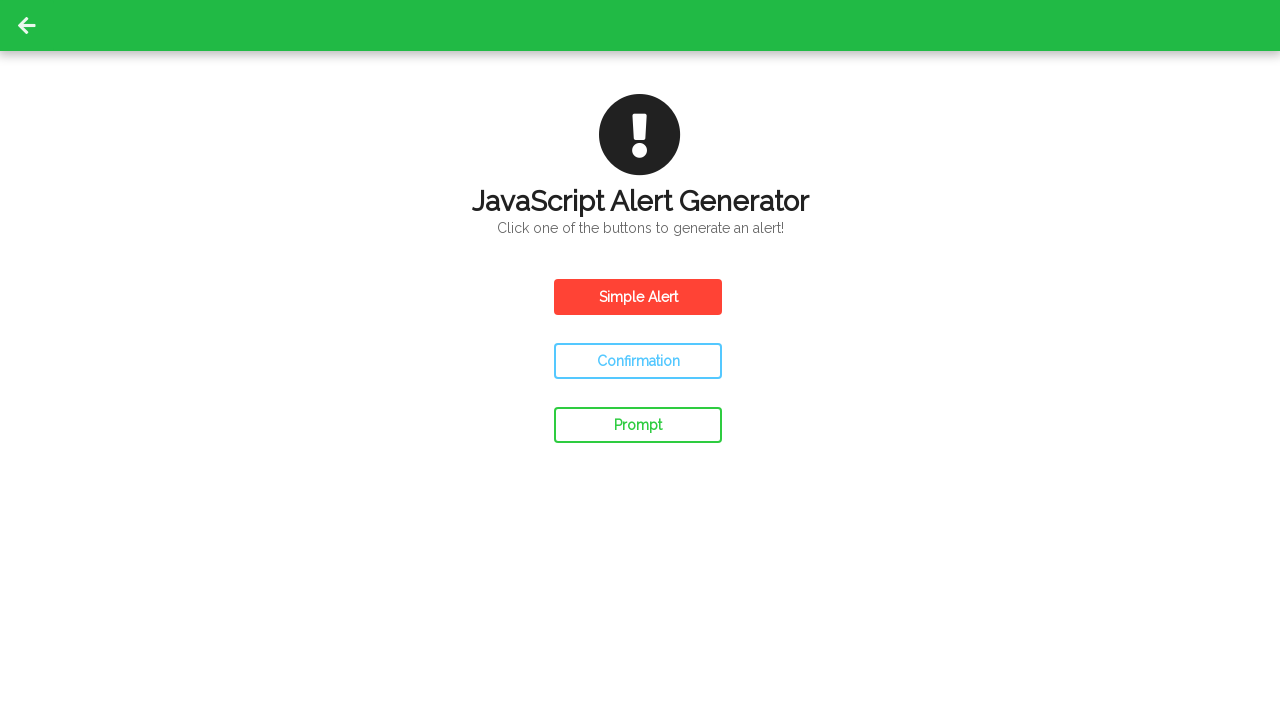

Waited for alert to be handled
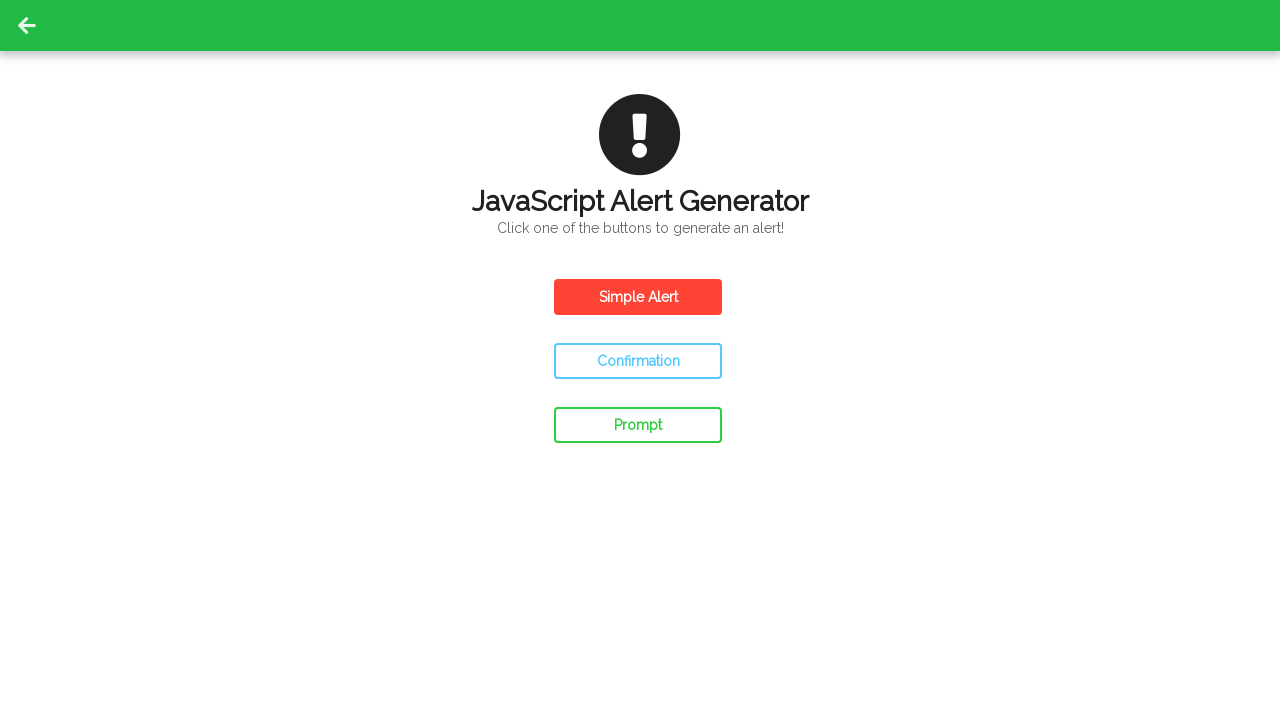

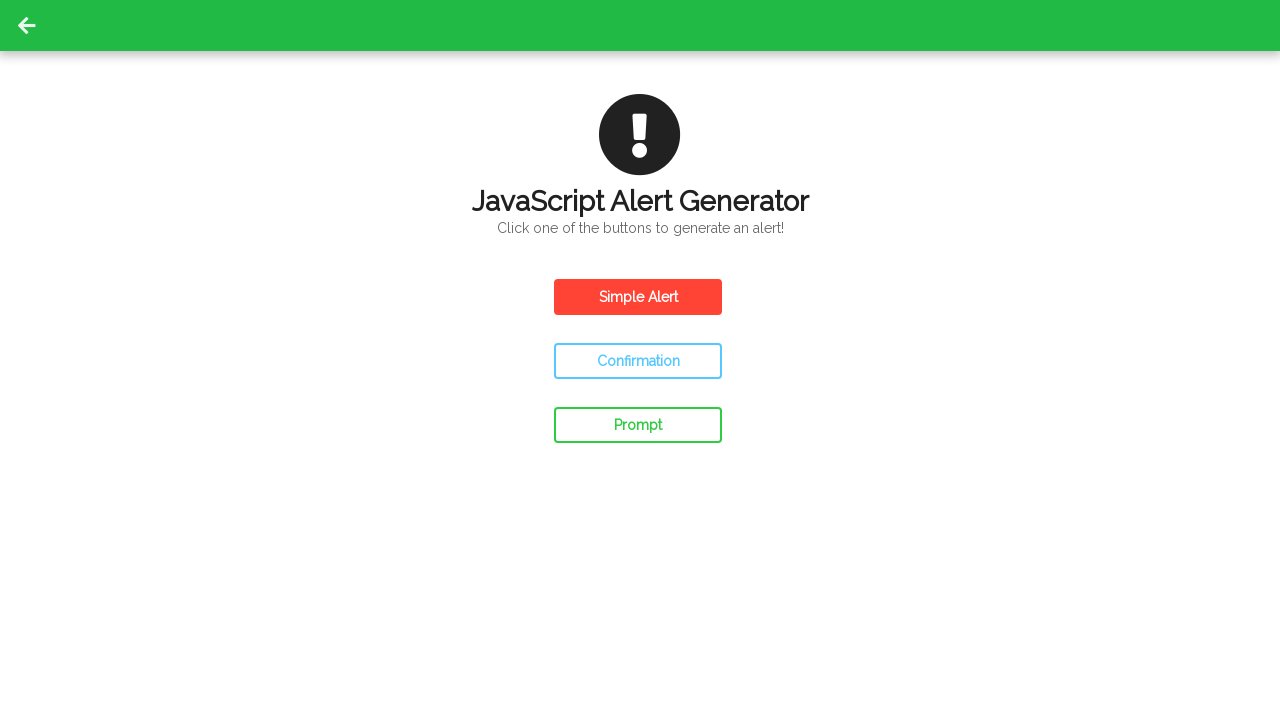